Solves a math problem by reading two numbers from the page, calculating their sum, selecting the result from a dropdown, and submitting the form

Starting URL: http://suninjuly.github.io/selects2.html

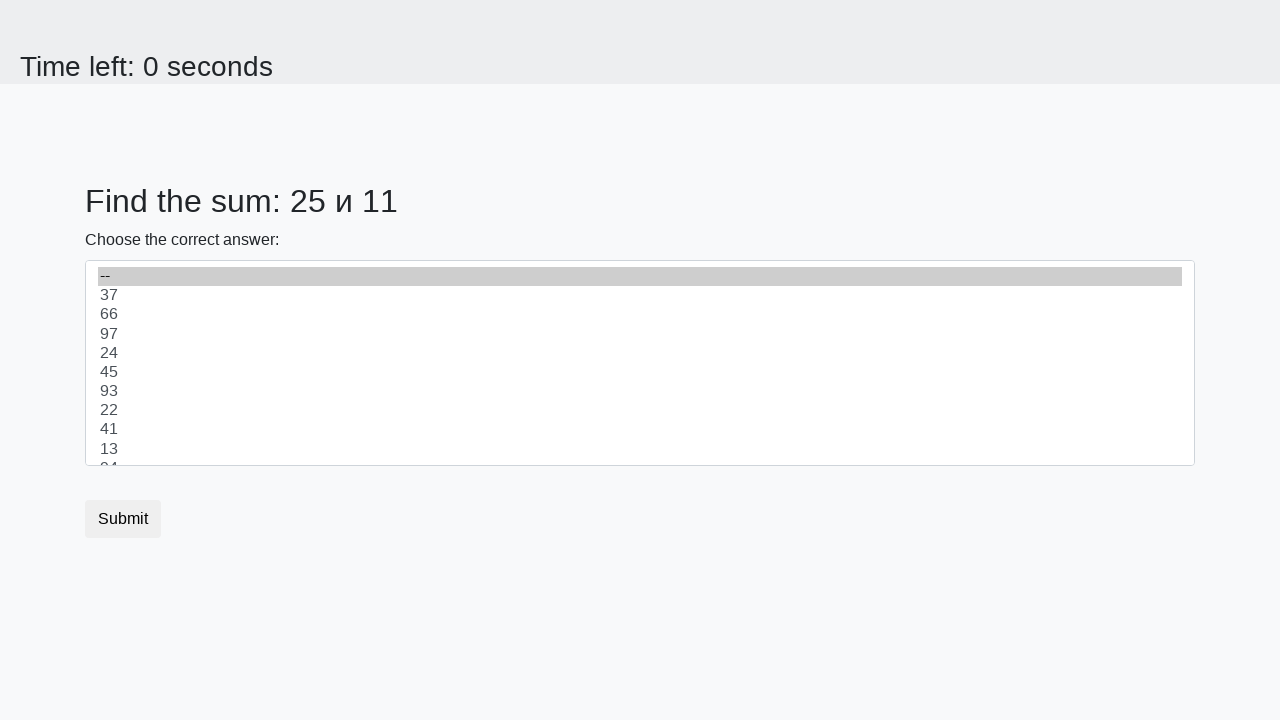

Read first number from page
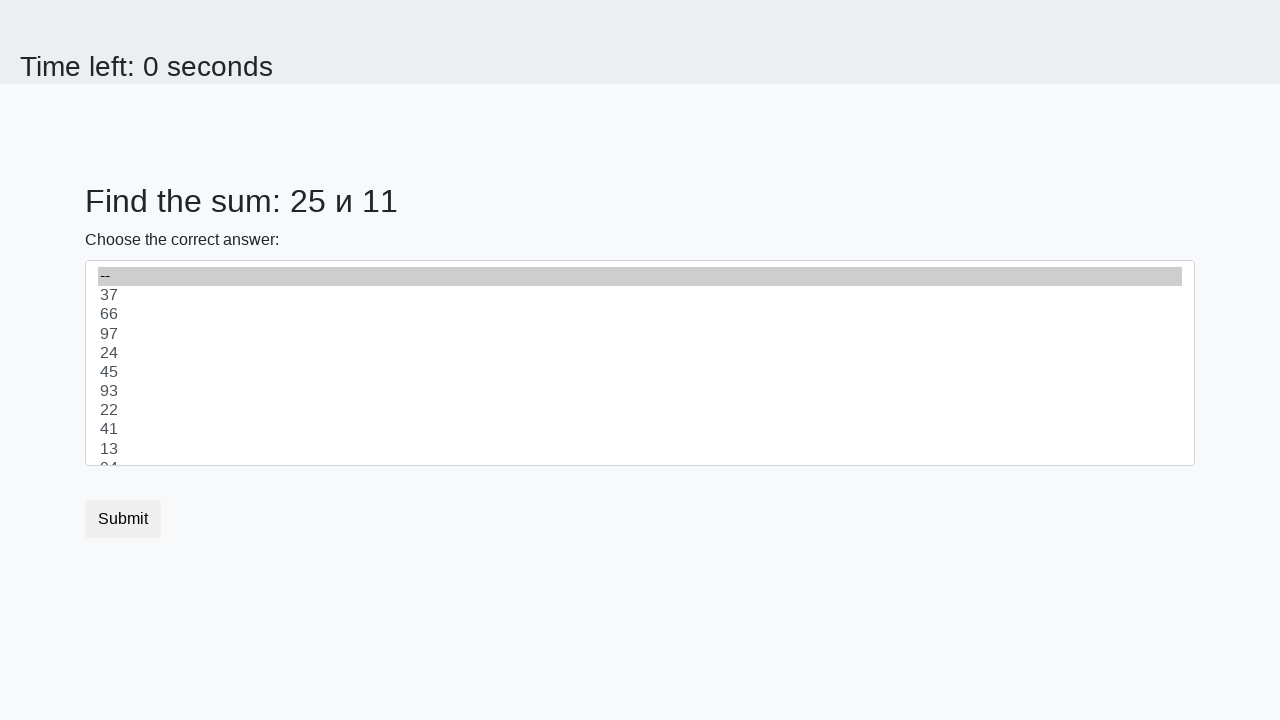

Read second number from page
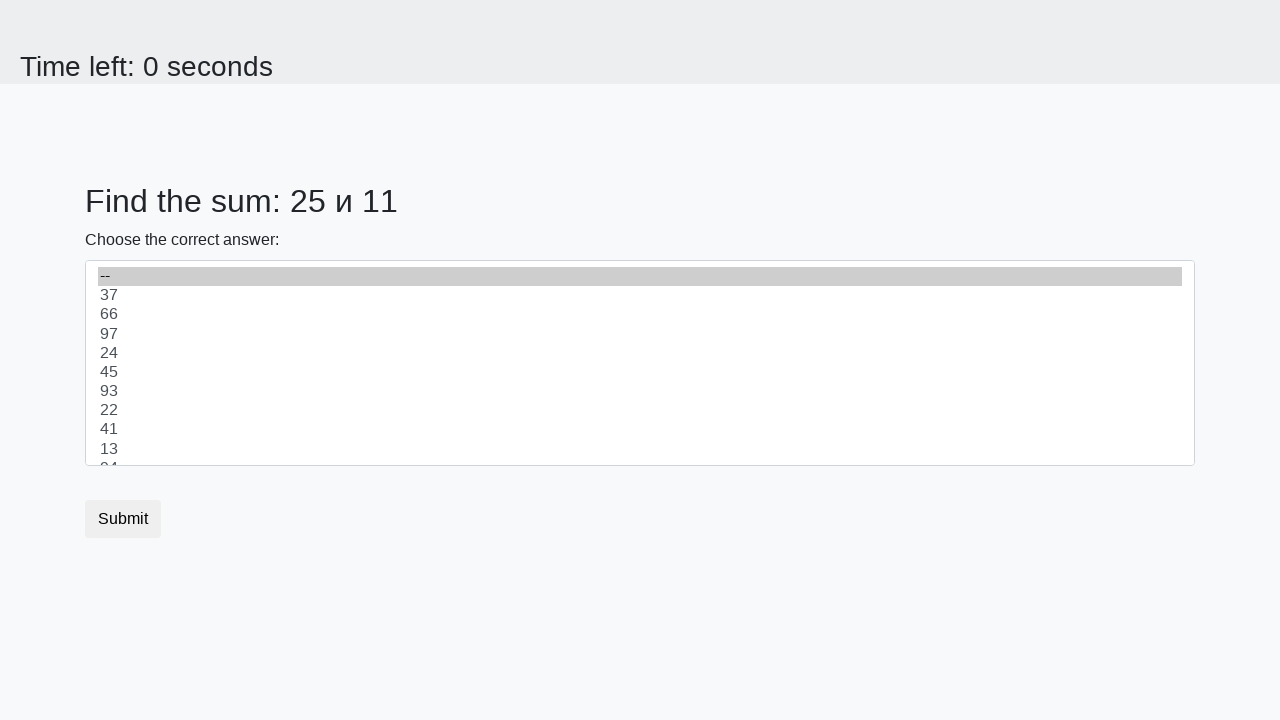

Calculated sum: 25 + 11 = 36
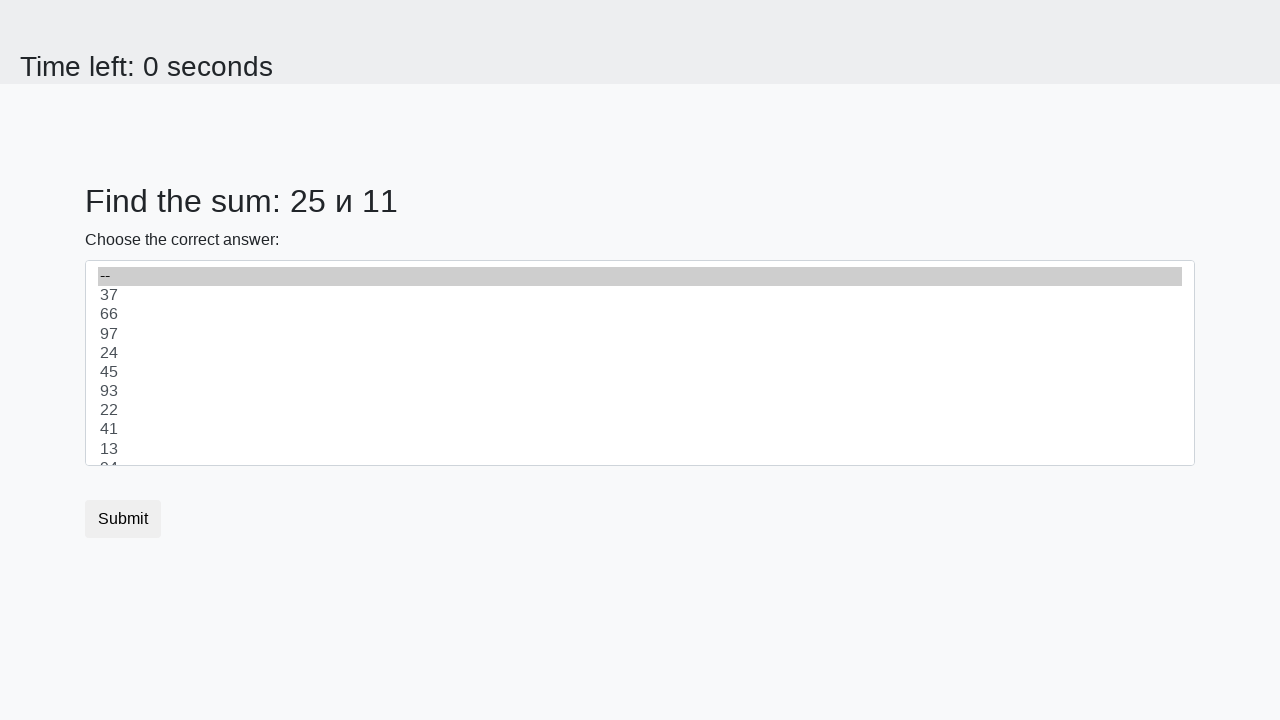

Selected 36 from dropdown on select
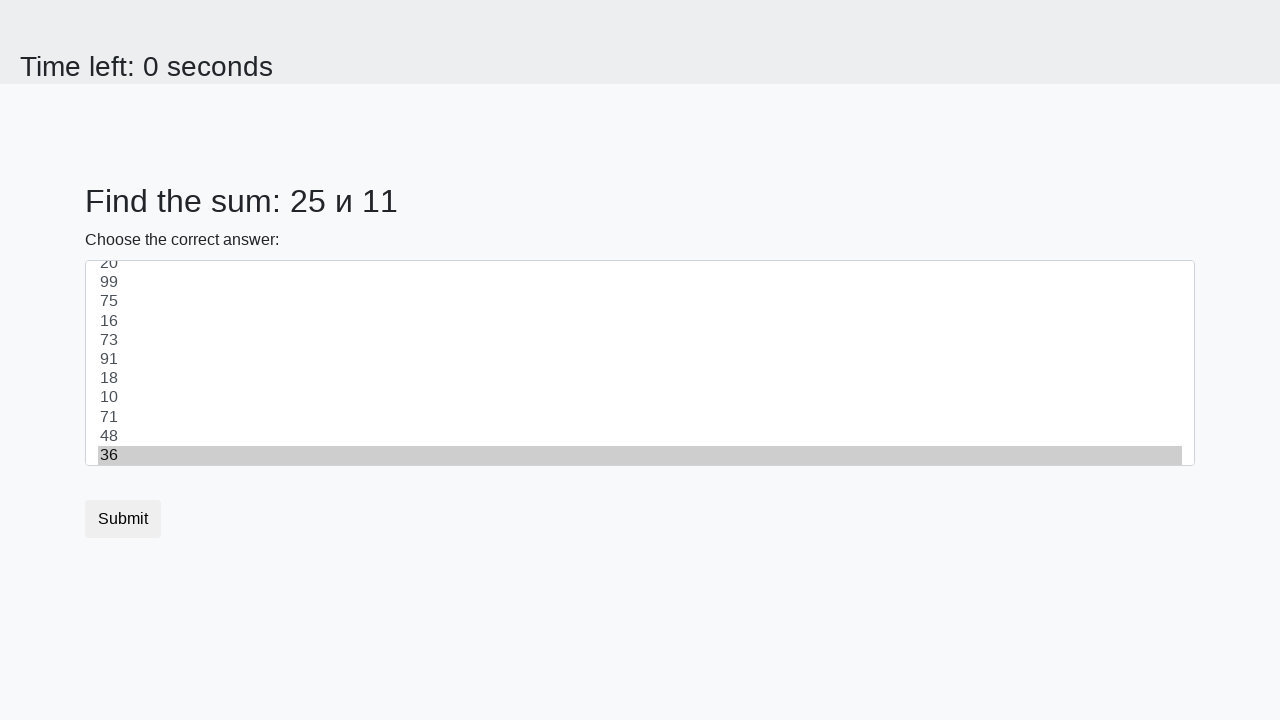

Clicked submit button at (123, 519) on button.btn
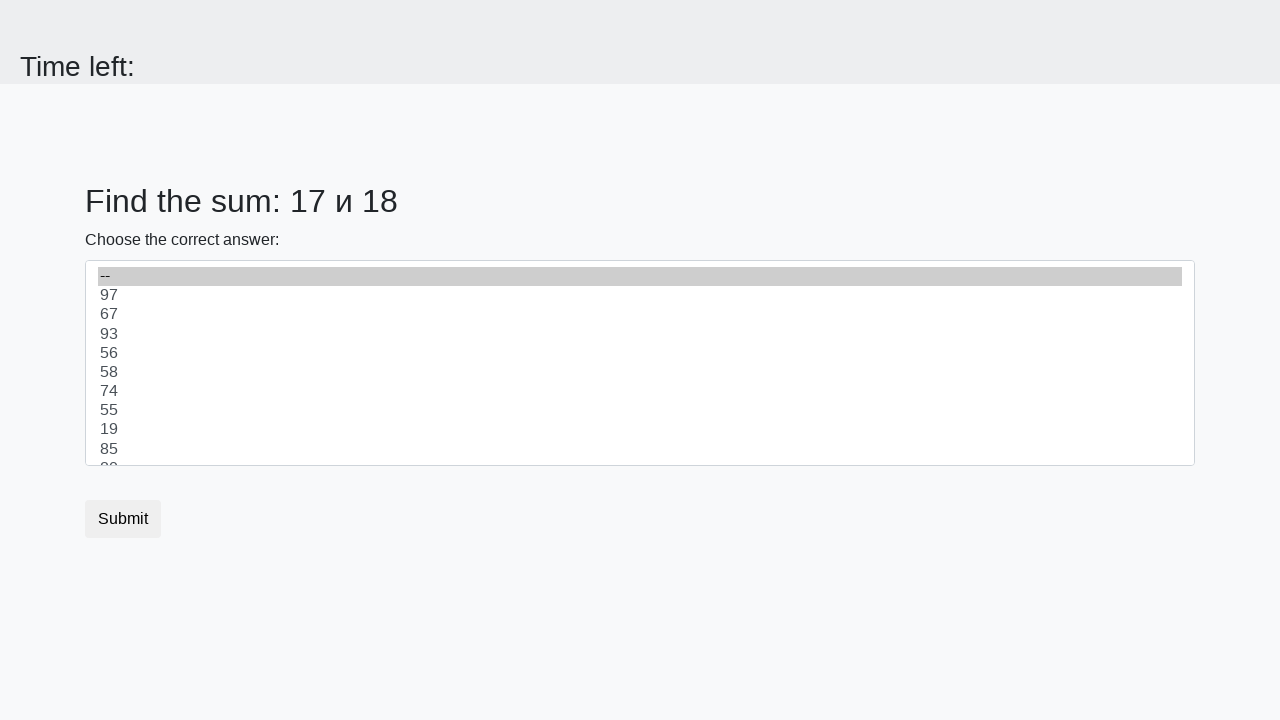

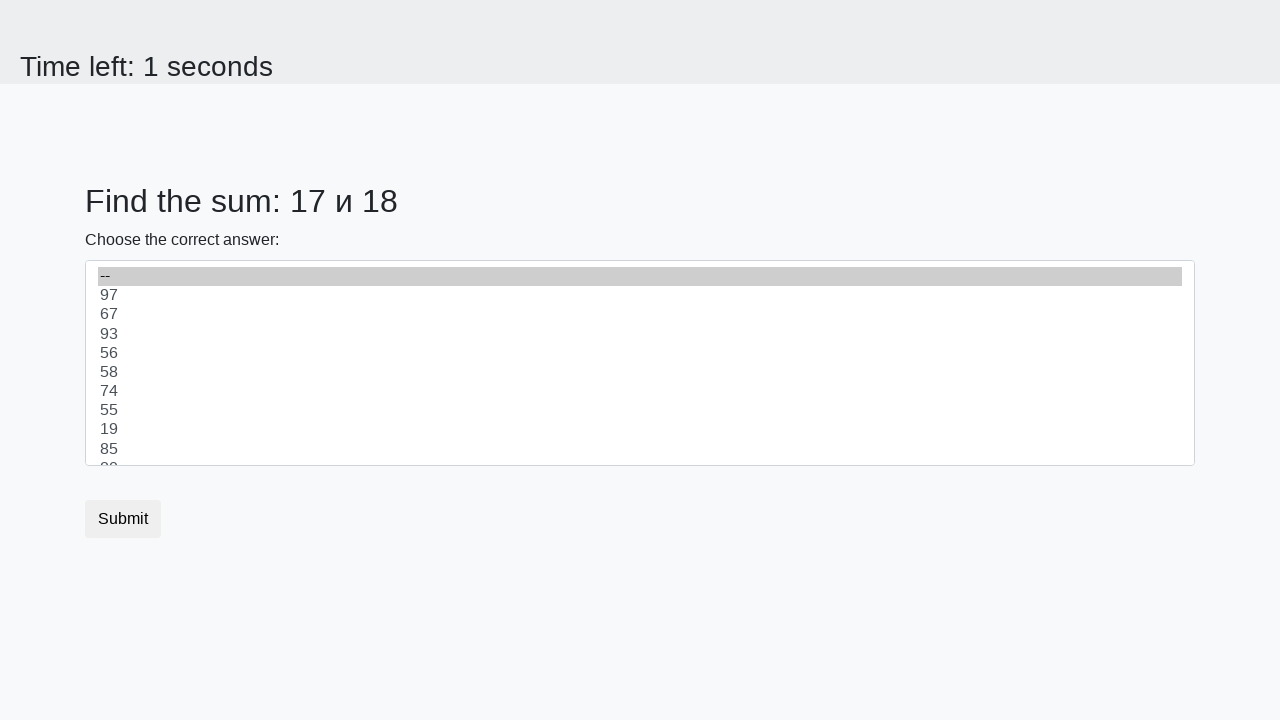